Tests that completed items are removed when clicking Clear completed button

Starting URL: https://demo.playwright.dev/todomvc

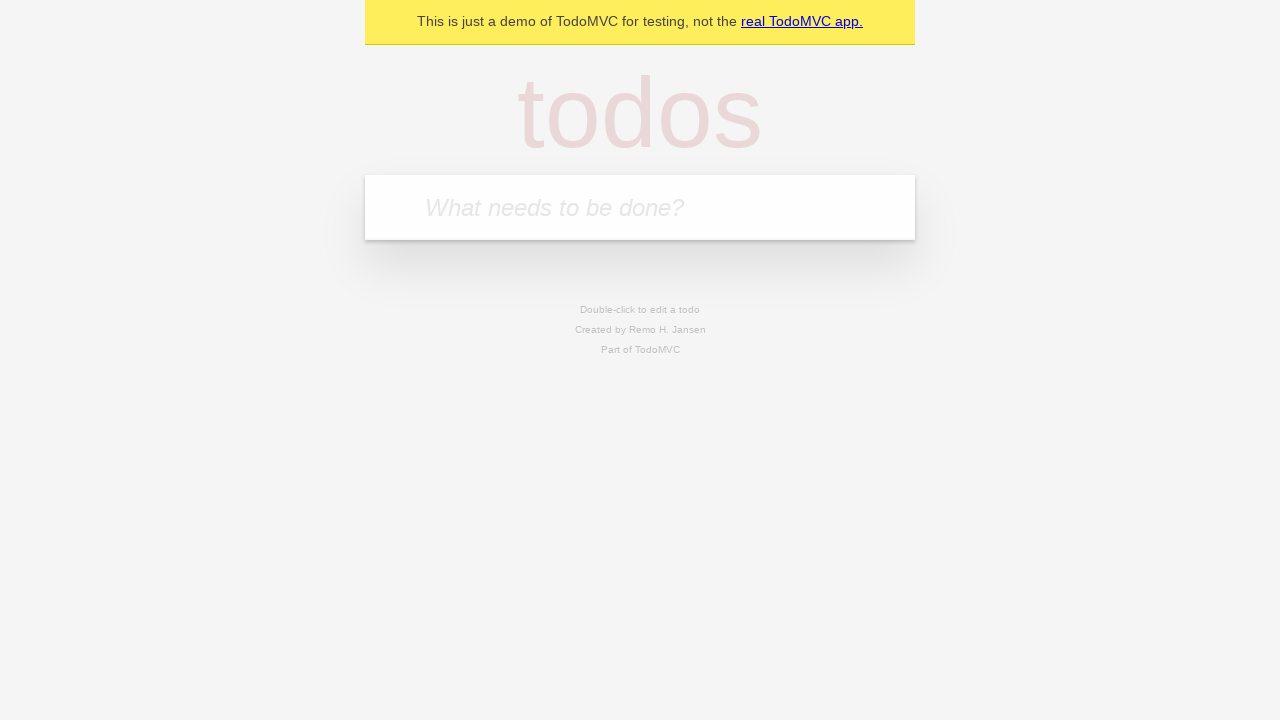

Filled todo input with 'buy some cheese' on internal:attr=[placeholder="What needs to be done?"i]
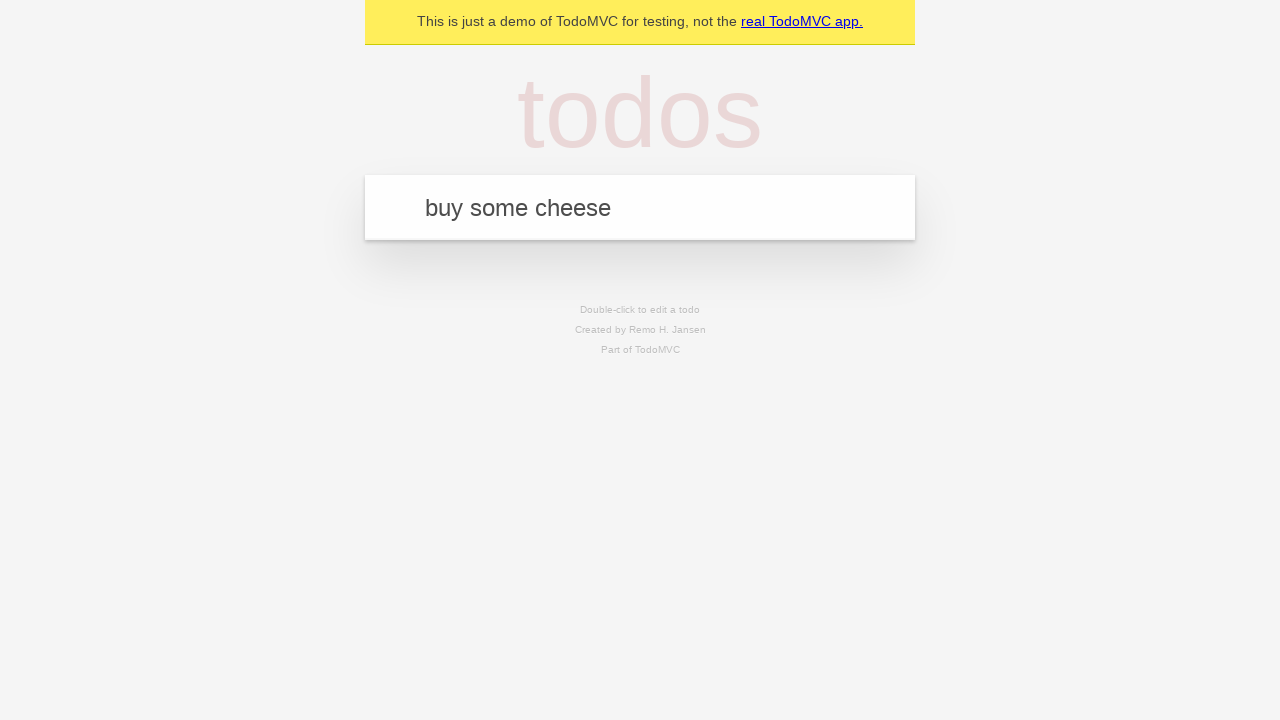

Pressed Enter to create todo 'buy some cheese' on internal:attr=[placeholder="What needs to be done?"i]
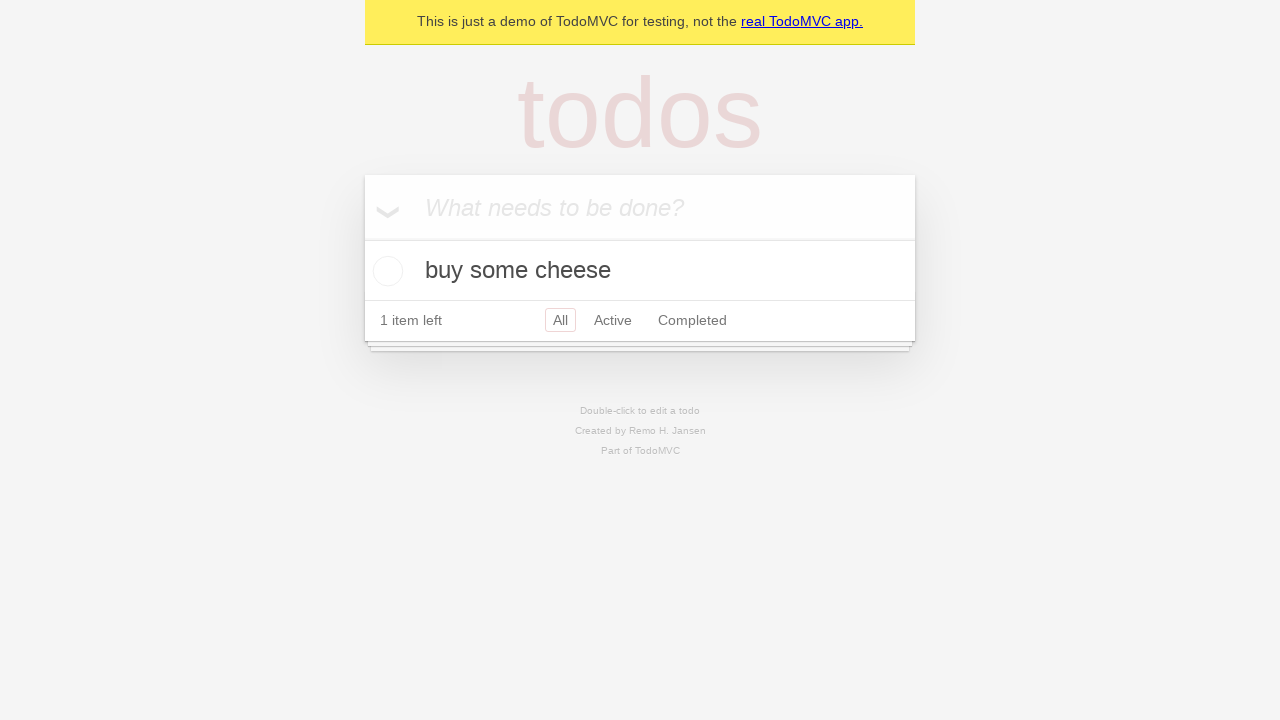

Filled todo input with 'feed the cat' on internal:attr=[placeholder="What needs to be done?"i]
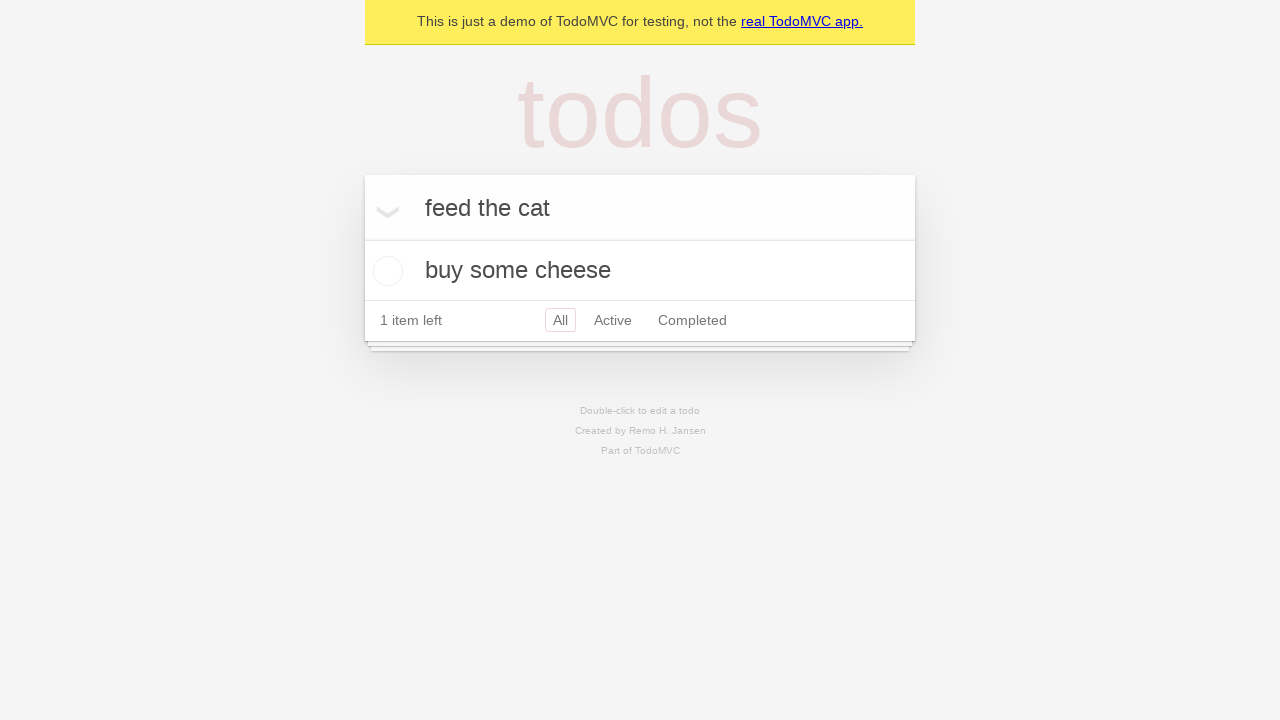

Pressed Enter to create todo 'feed the cat' on internal:attr=[placeholder="What needs to be done?"i]
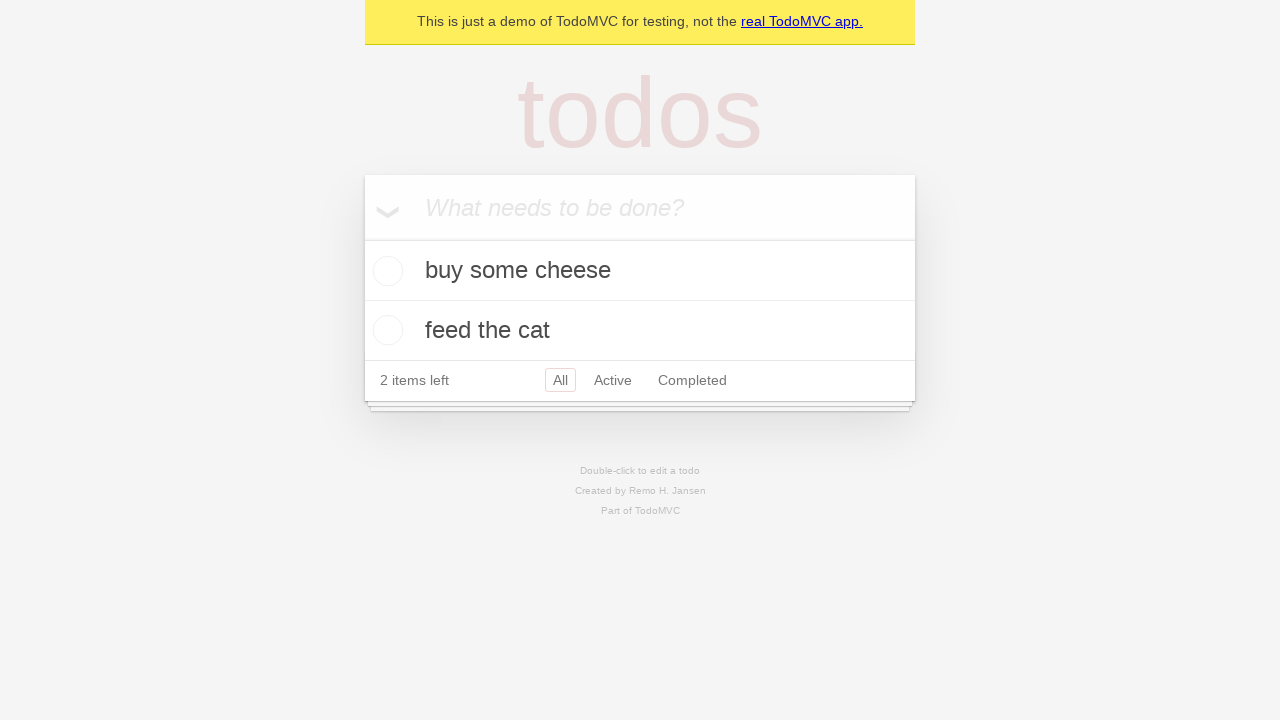

Filled todo input with 'book a doctors appointment' on internal:attr=[placeholder="What needs to be done?"i]
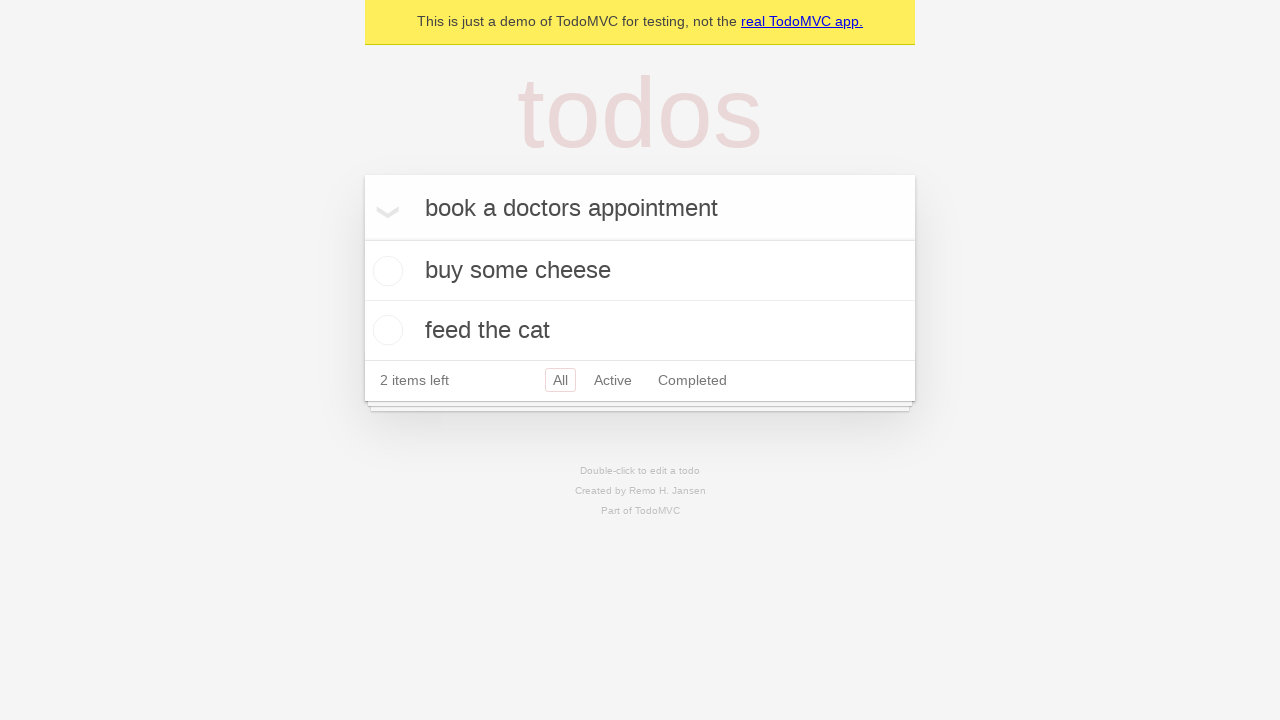

Pressed Enter to create todo 'book a doctors appointment' on internal:attr=[placeholder="What needs to be done?"i]
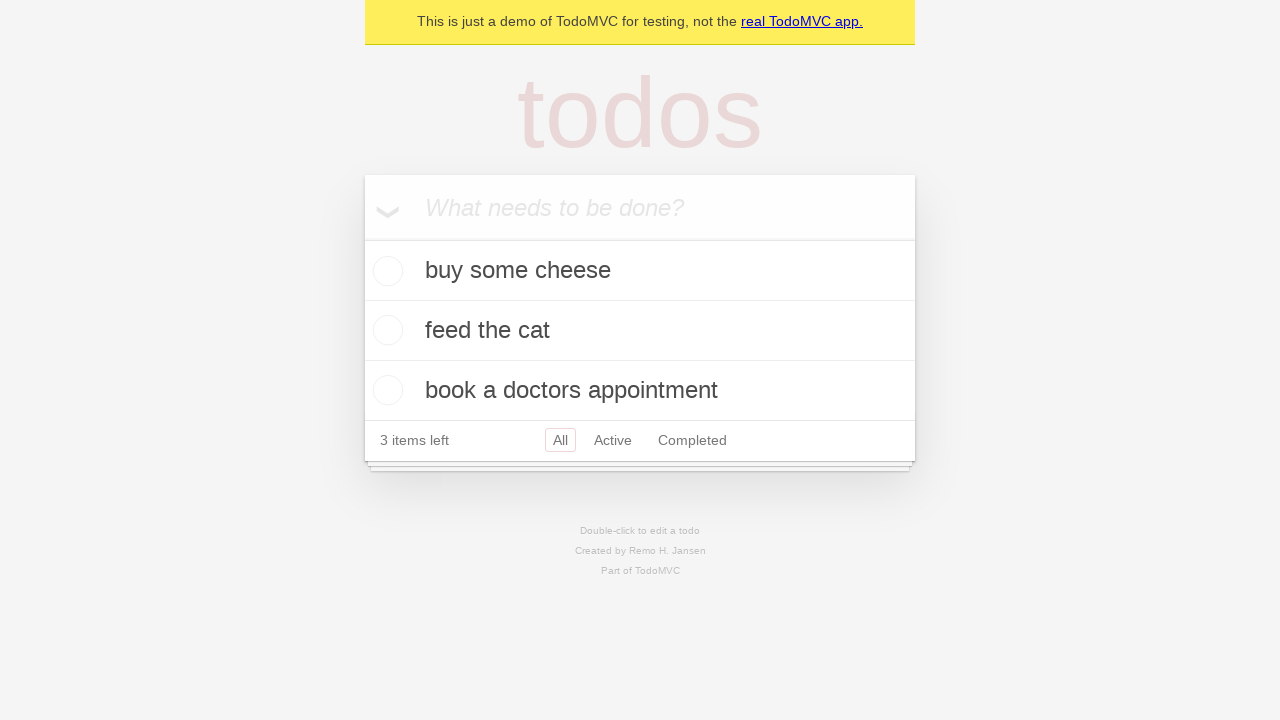

Waited for all 3 todos to be created
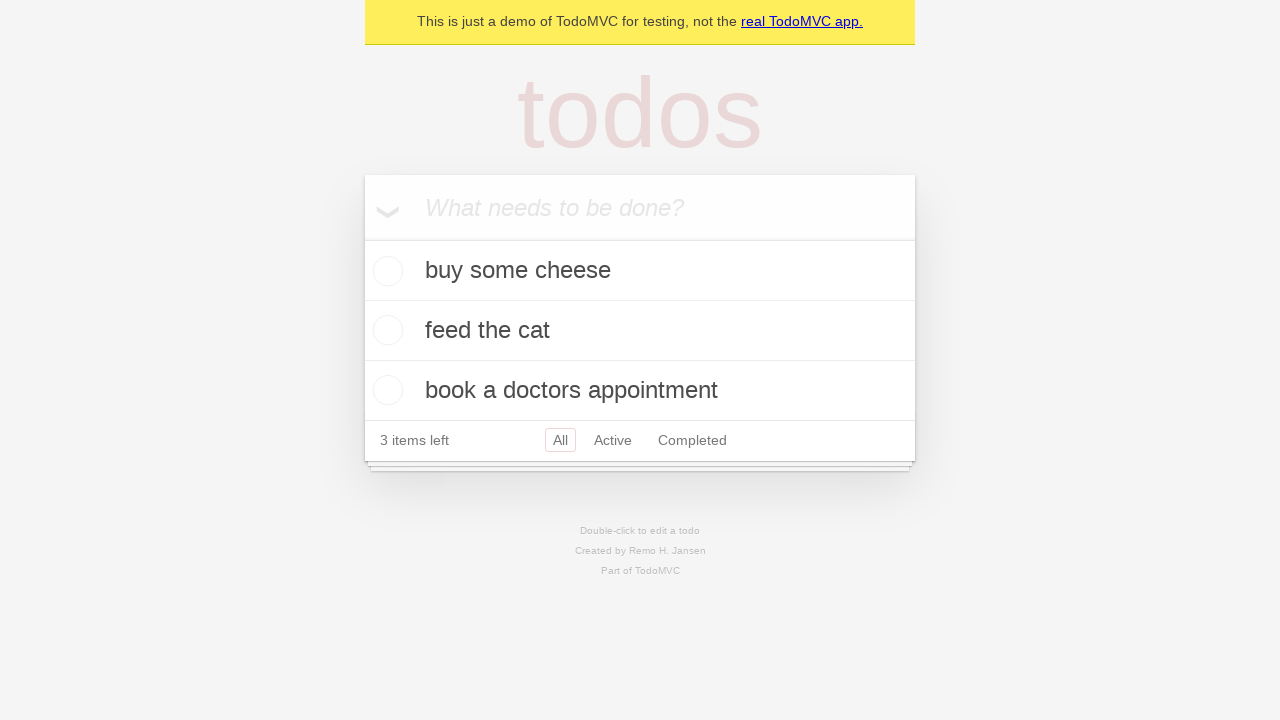

Marked second todo as completed at (385, 330) on internal:testid=[data-testid="todo-item"s] >> nth=1 >> internal:role=checkbox
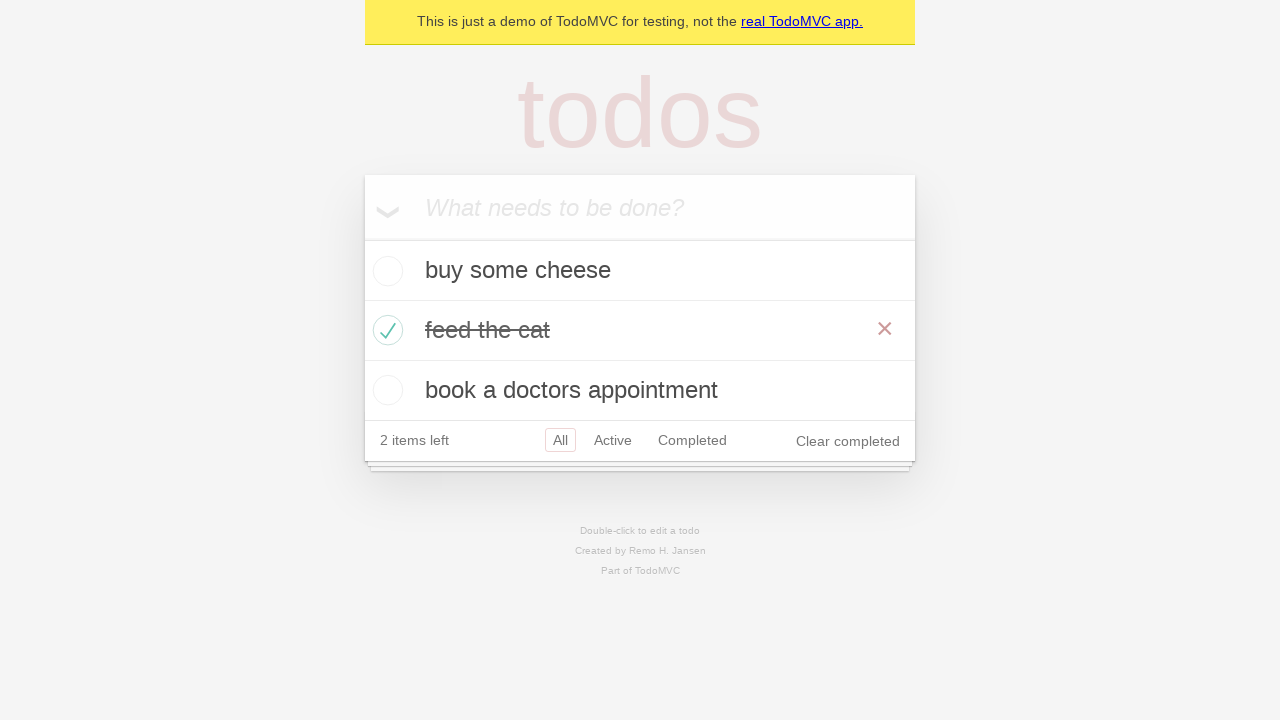

Clicked Clear completed button at (848, 441) on internal:role=button[name="Clear completed"i]
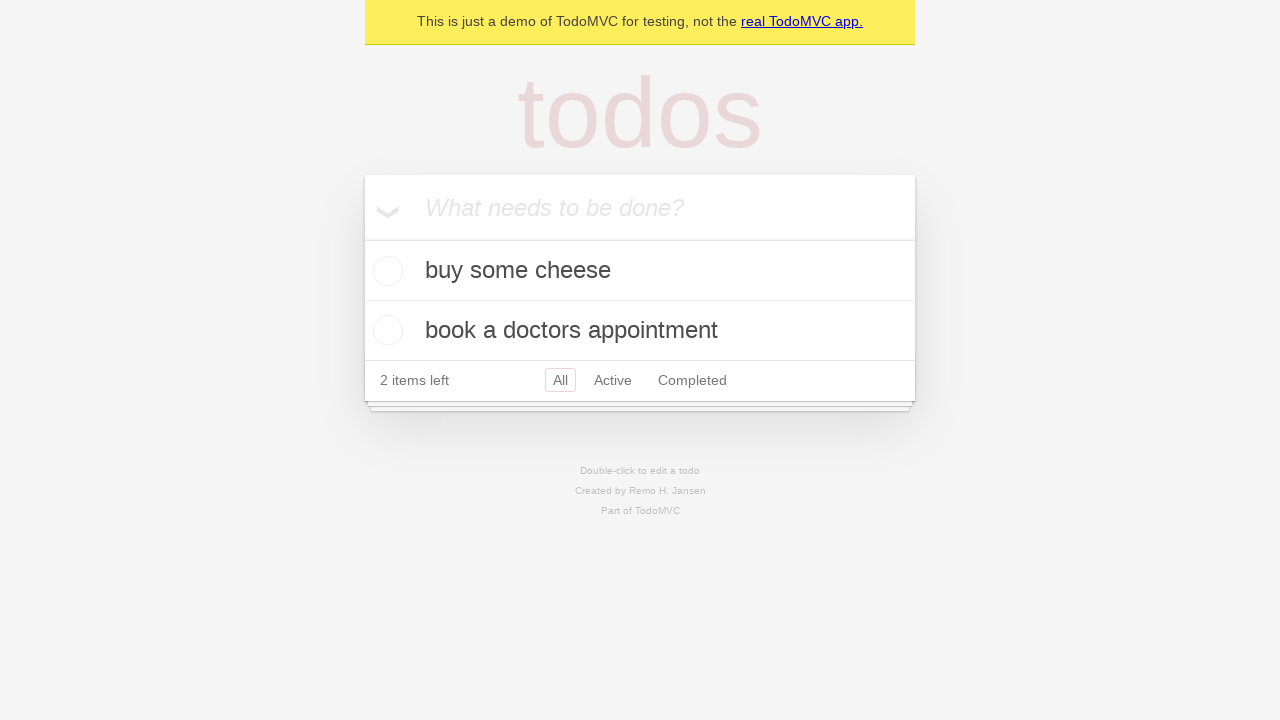

Verified completed todo was removed, 2 todos remain
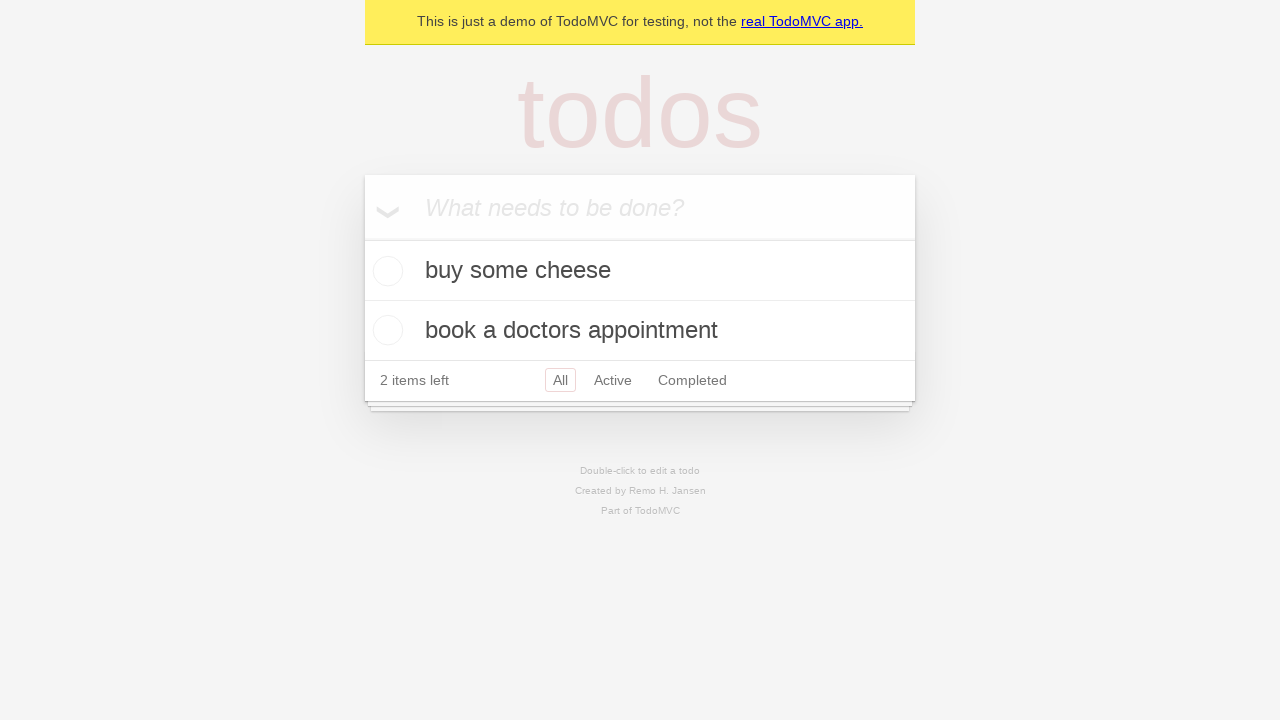

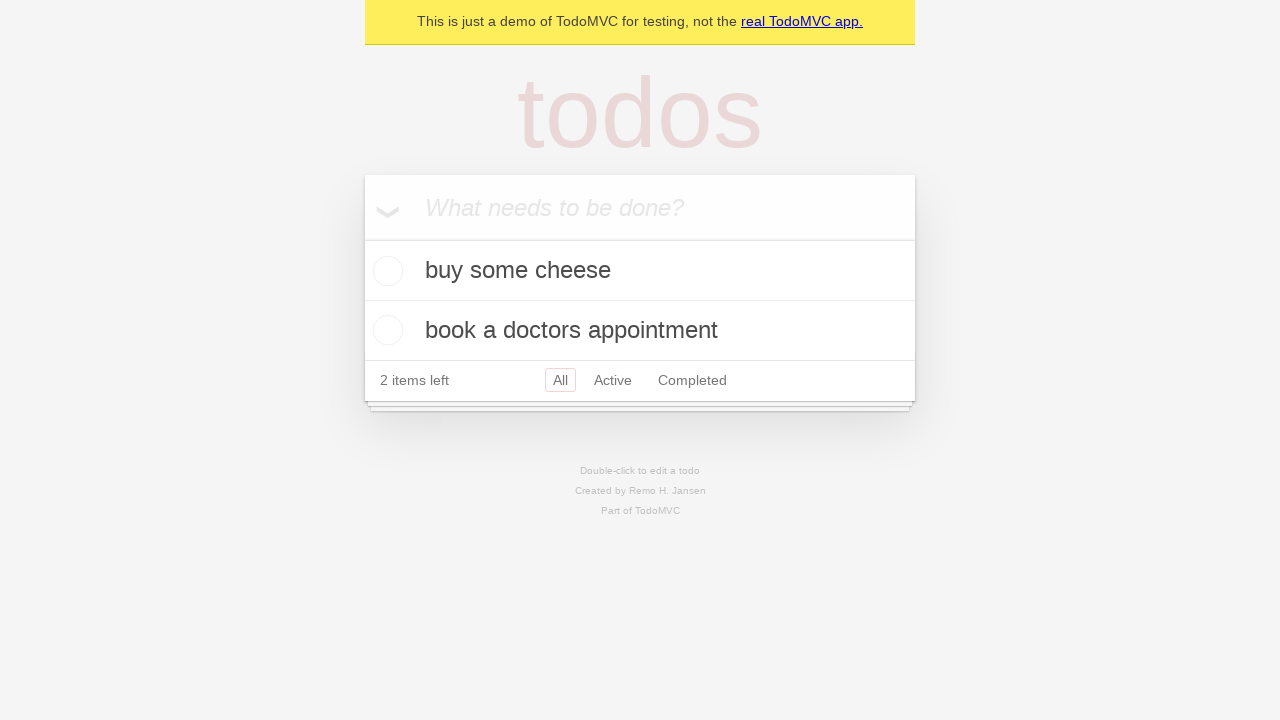